Tests navigation to the Drag & Drop section by clicking on Mouse Actions and then Drag & Drop menu items

Starting URL: https://demoapps.qspiders.com/ui?scenario=1

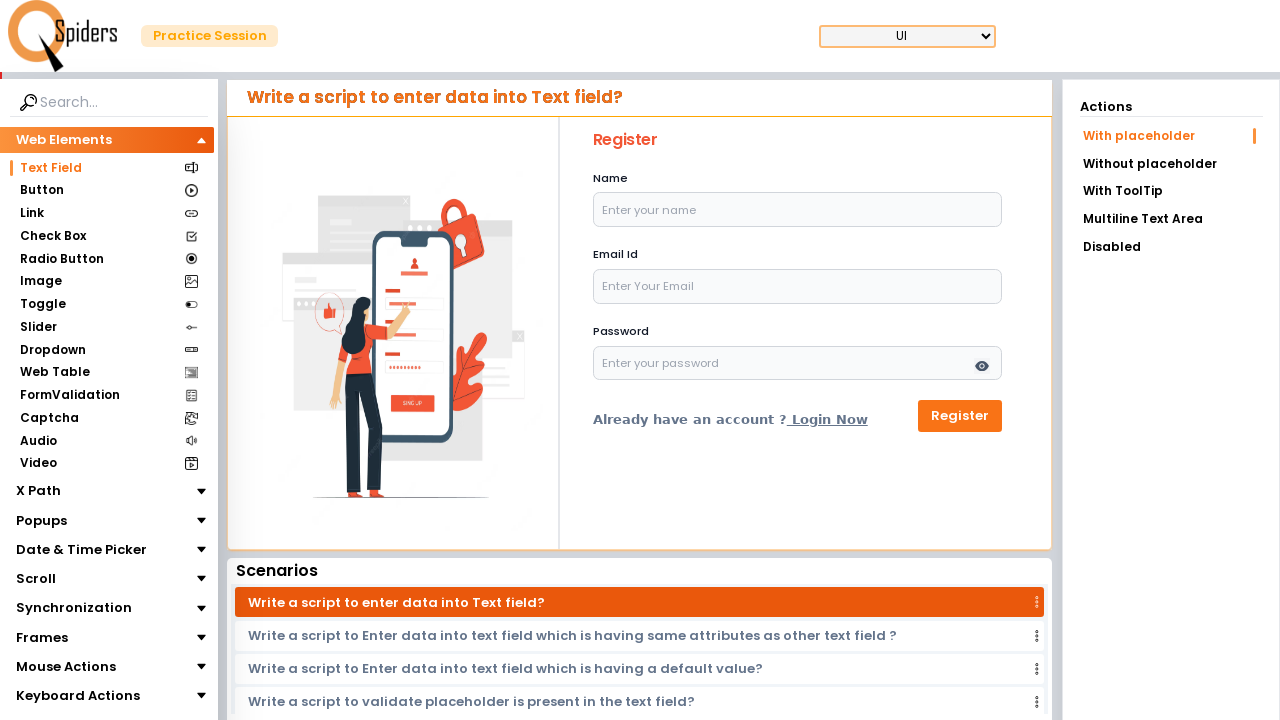

Clicked on Mouse Actions section at (66, 667) on xpath=//section[text()='Mouse Actions']
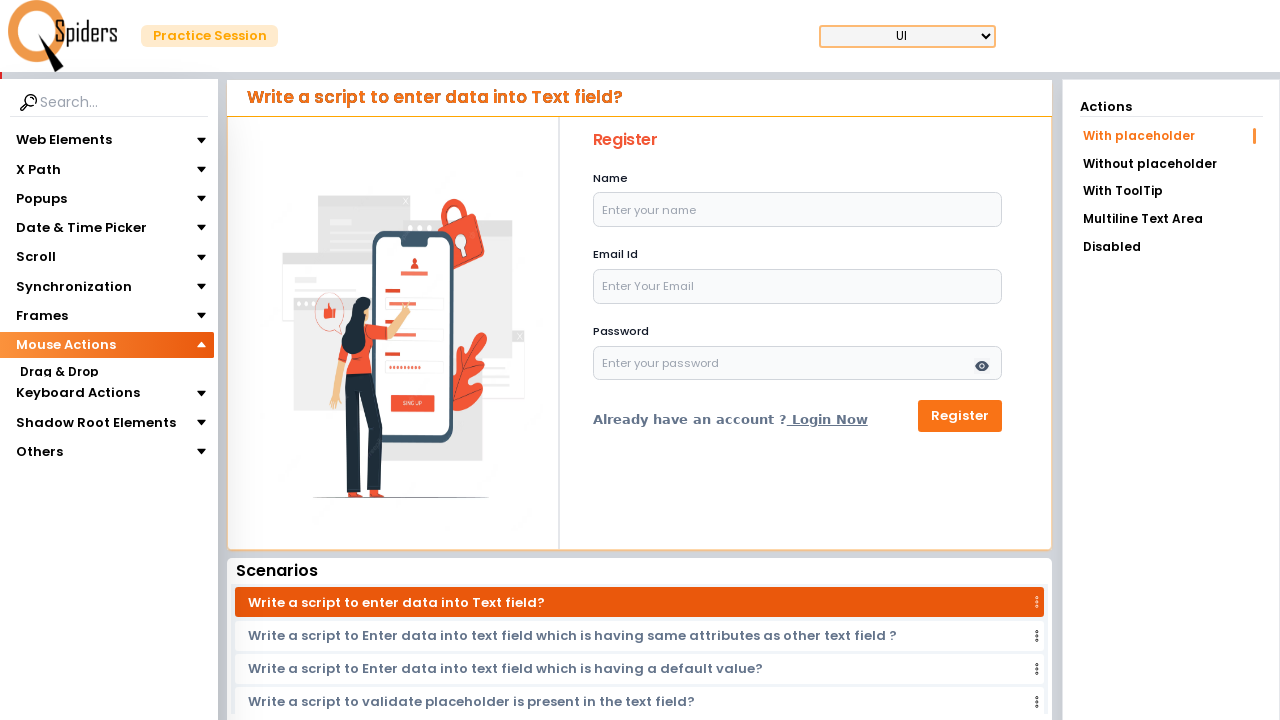

Clicked on Drag & Drop menu item at (59, 373) on xpath=//section[text()='Drag & Drop']
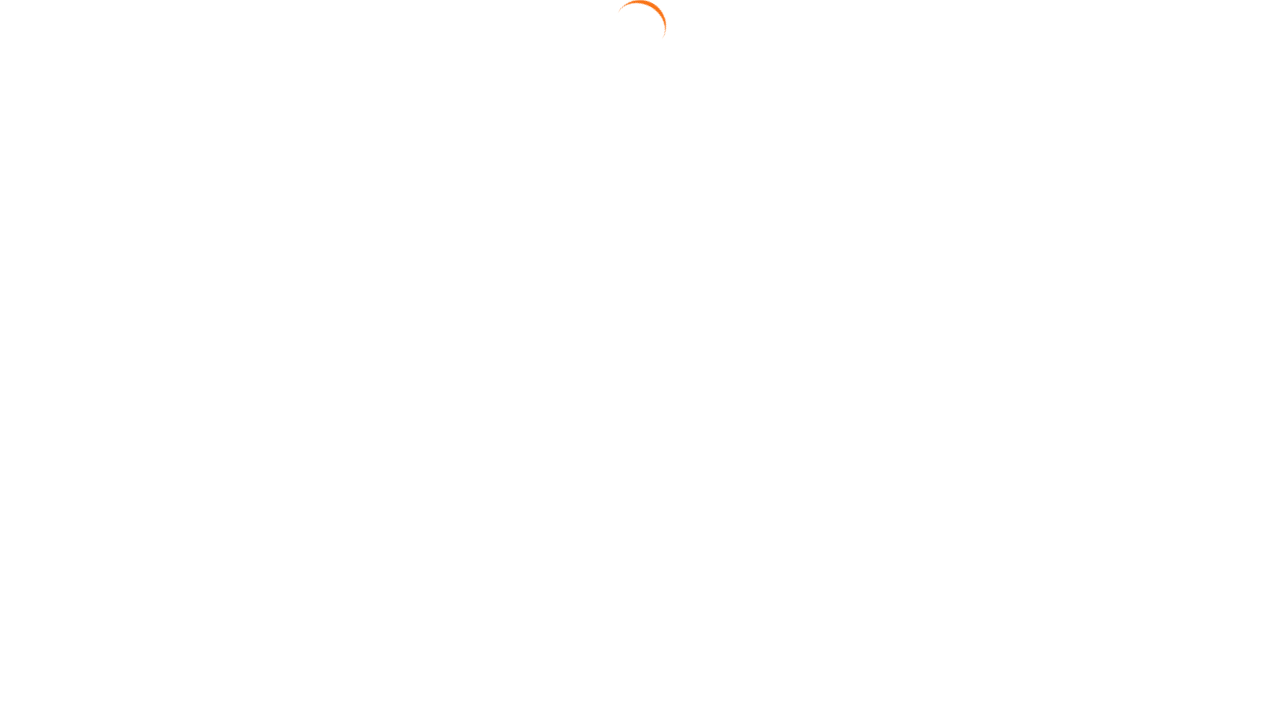

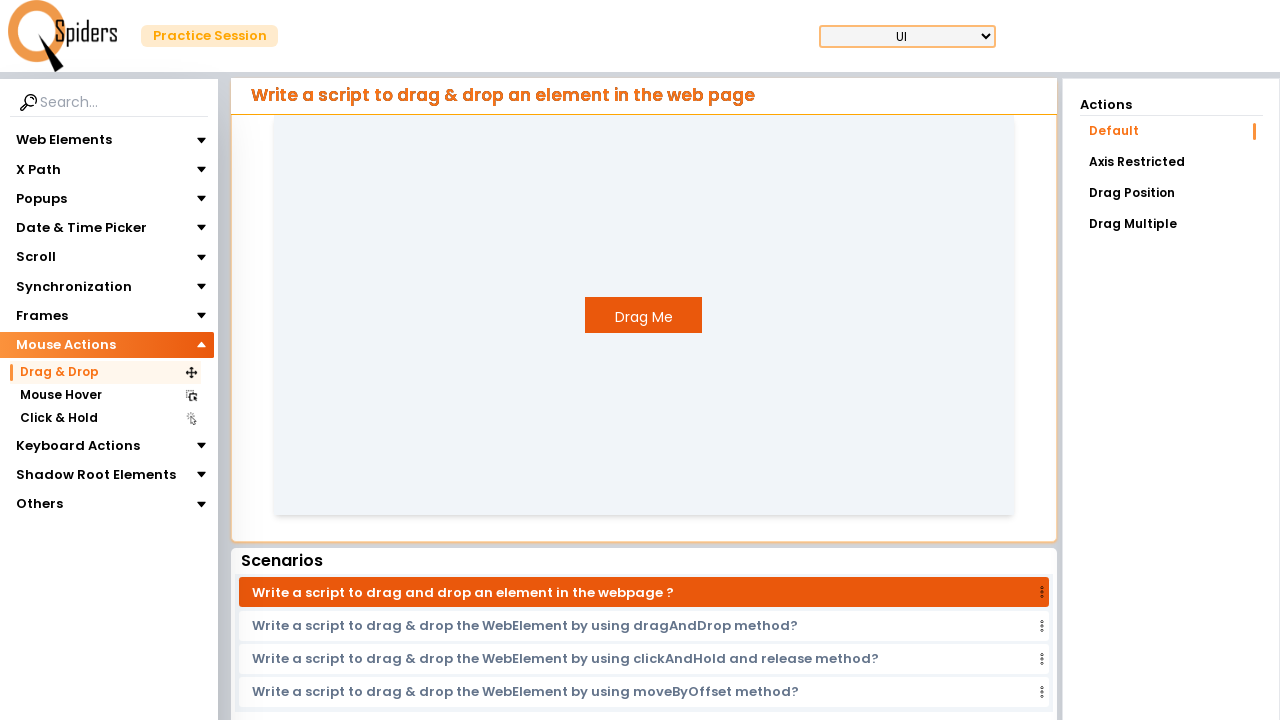